Tests hover functionality by hovering over the first avatar on the page and verifying that additional user information (caption) becomes visible.

Starting URL: http://the-internet.herokuapp.com/hovers

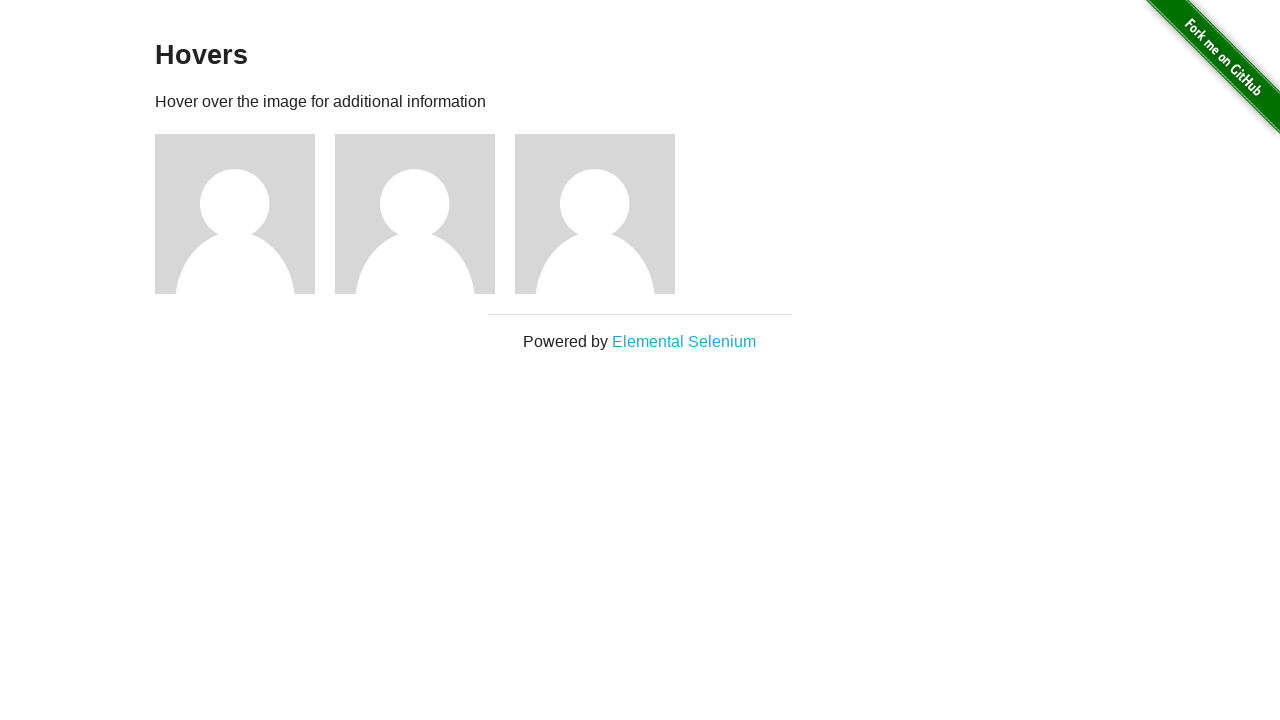

Located the first avatar figure element
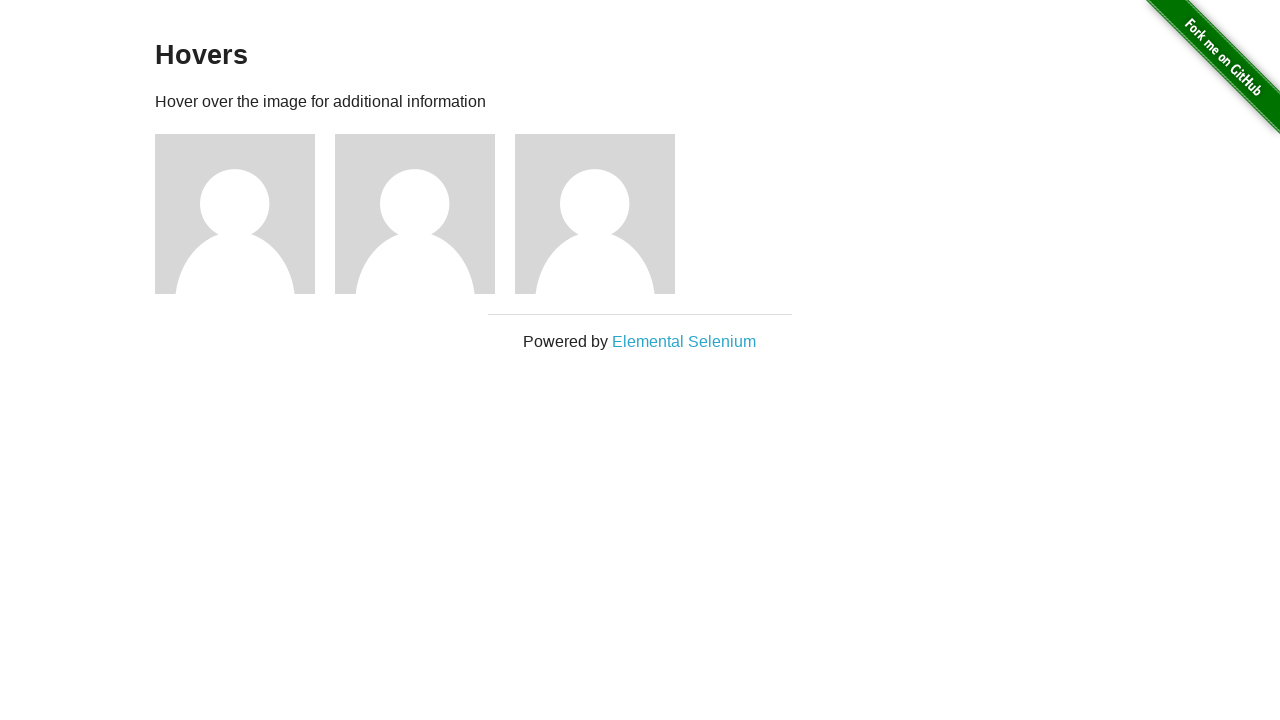

Hovered over the first avatar at (245, 214) on .figure >> nth=0
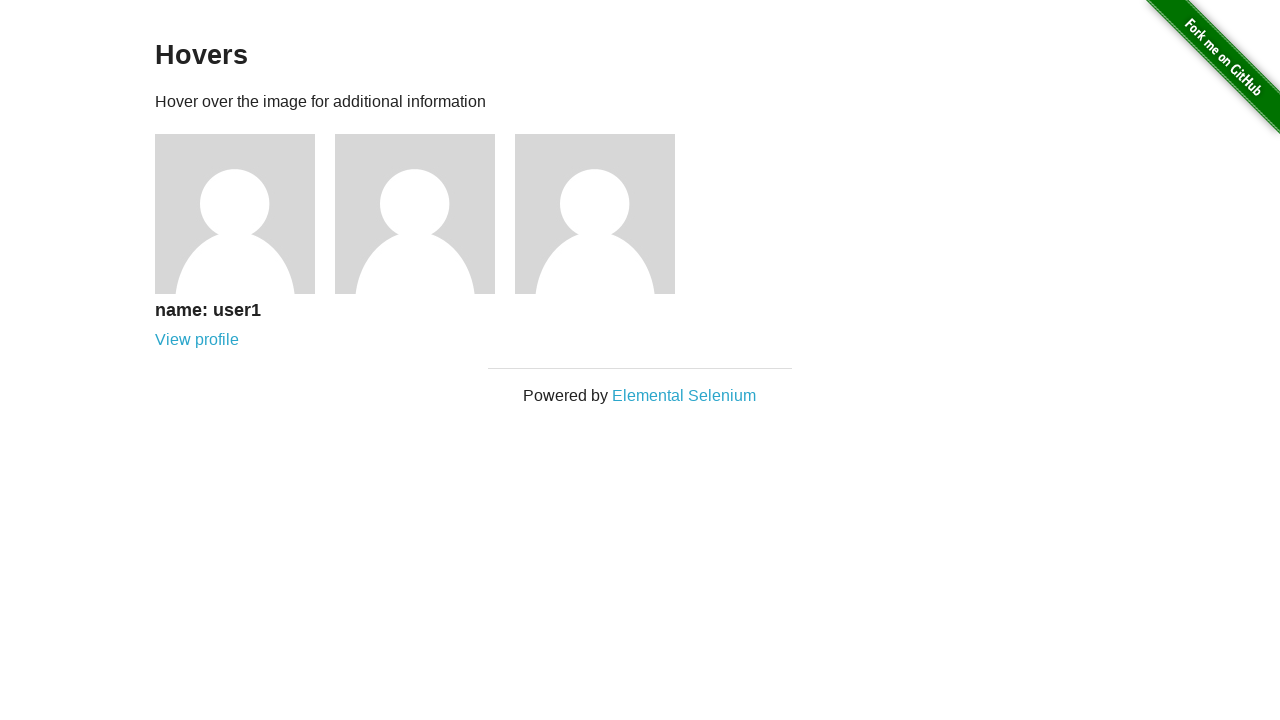

Caption became visible after hovering
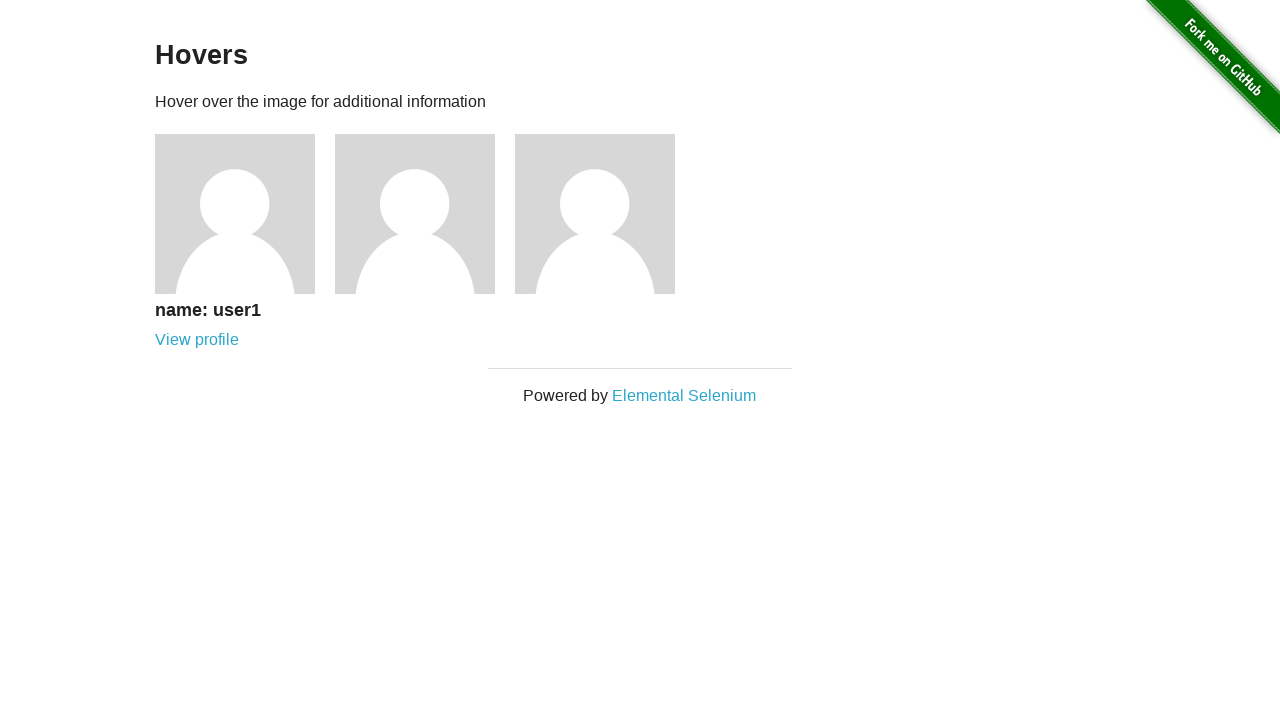

Verified that the caption is visible
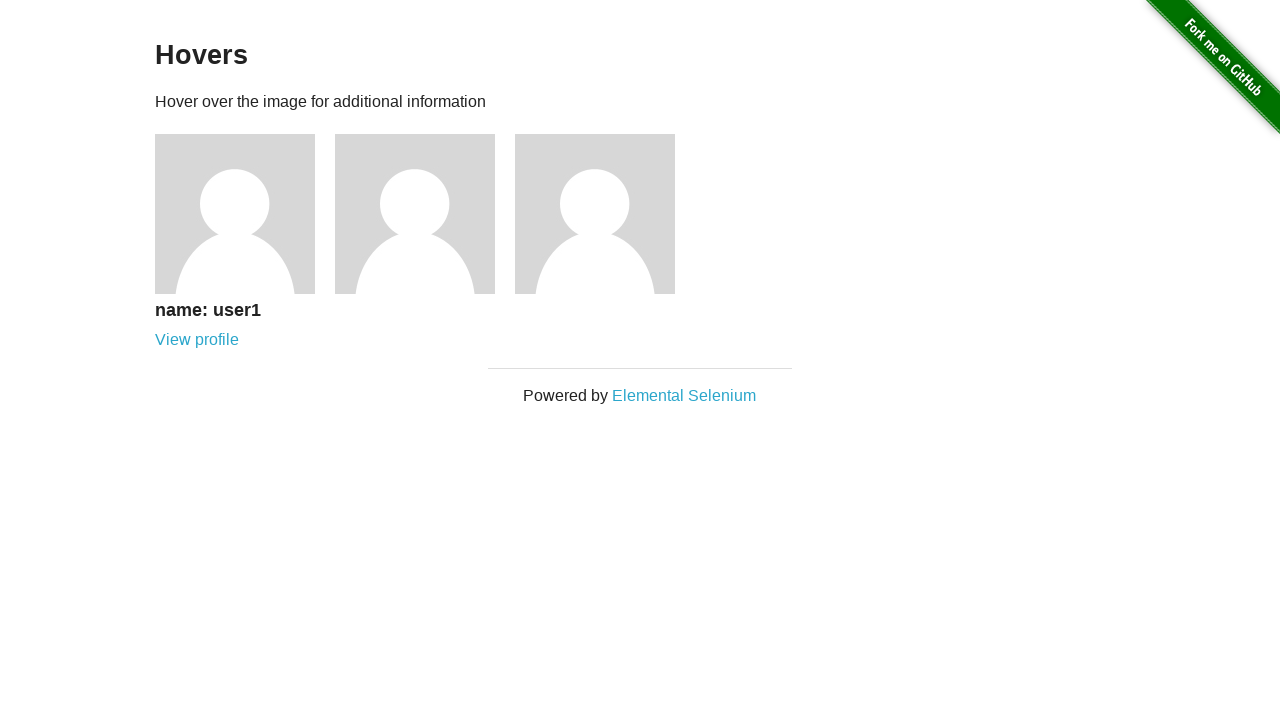

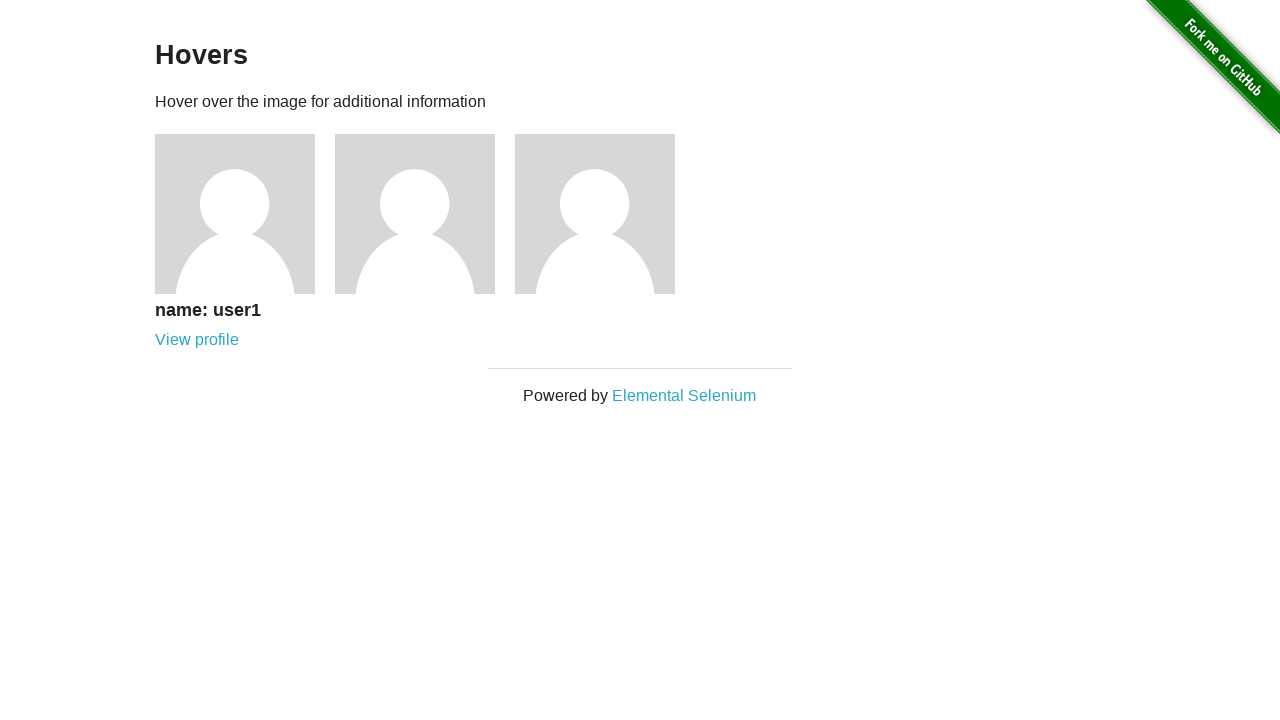